Verifies that products are displayed on the homepage

Starting URL: https://www.demoblaze.com/

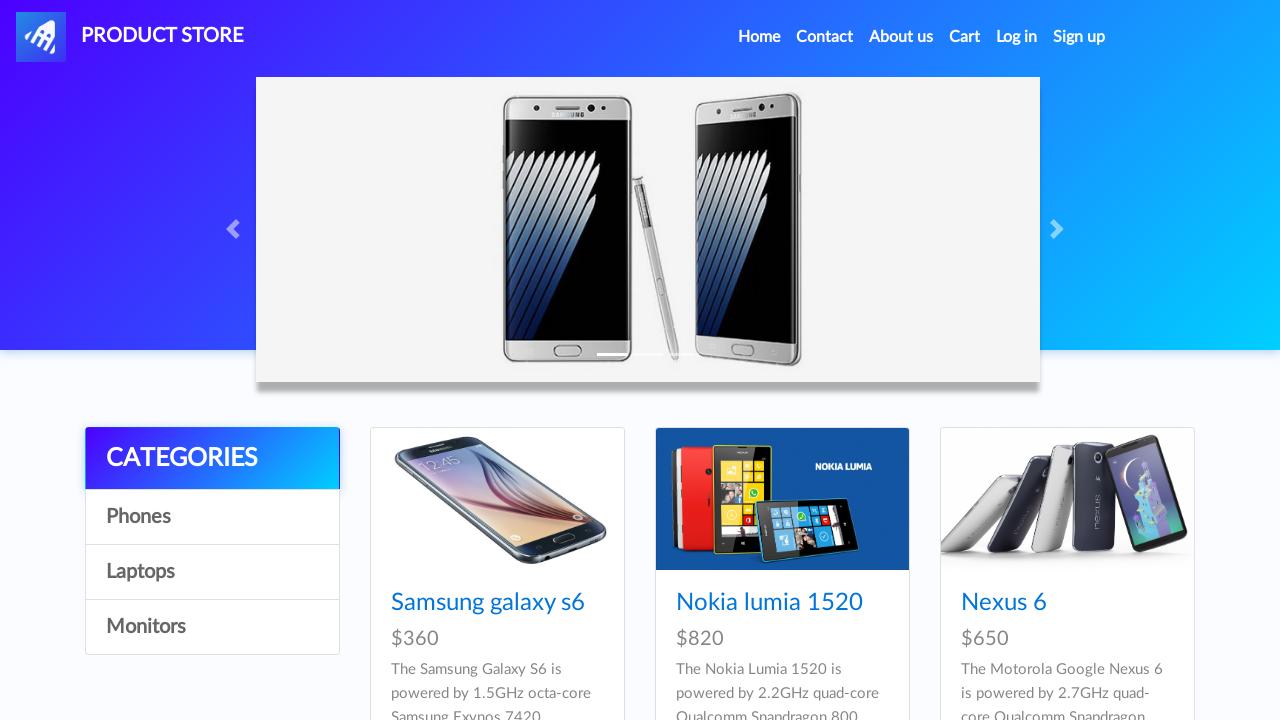

Waited for product cards to become visible on the homepage
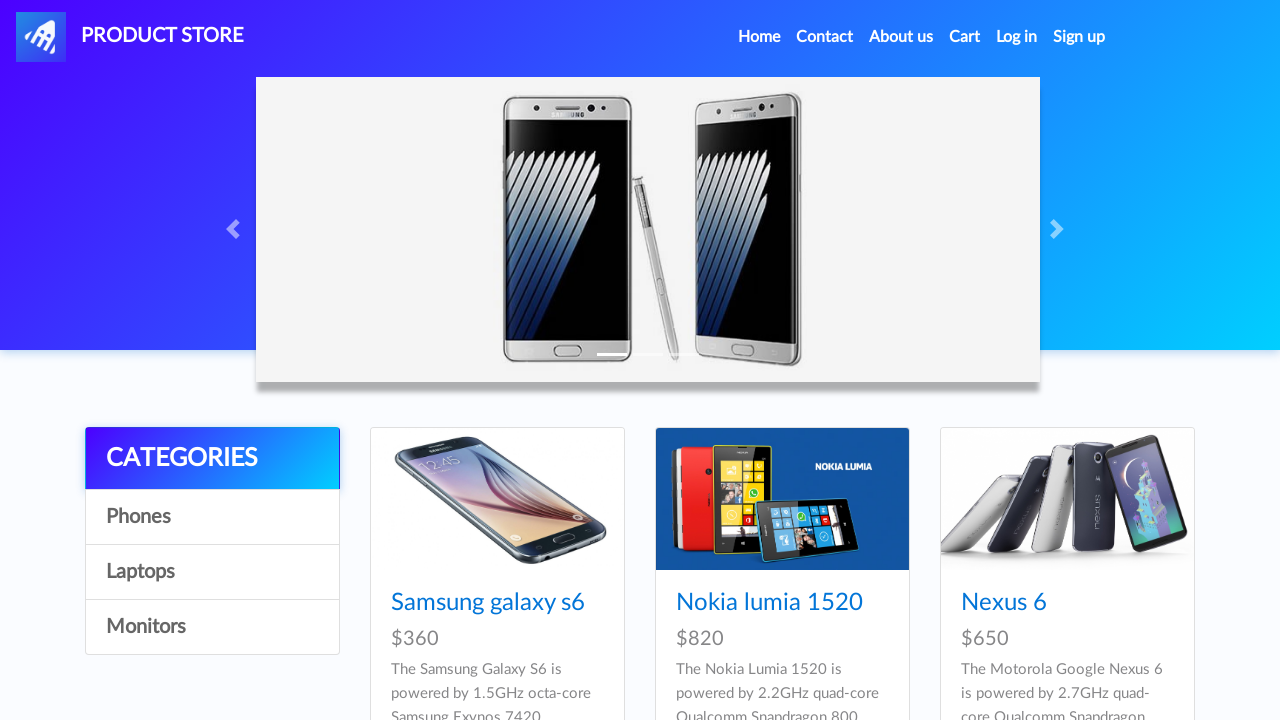

Retrieved all product card elements from the homepage
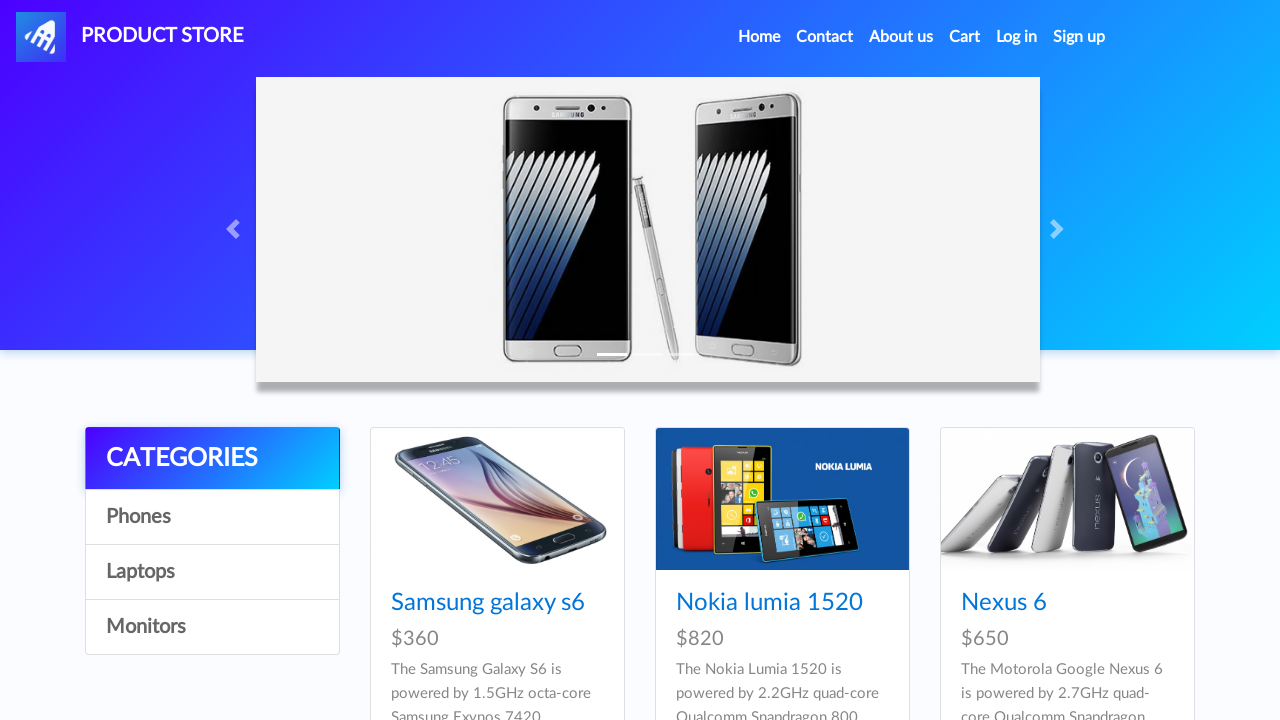

Verified that products are displayed on the homepage - found 9 products
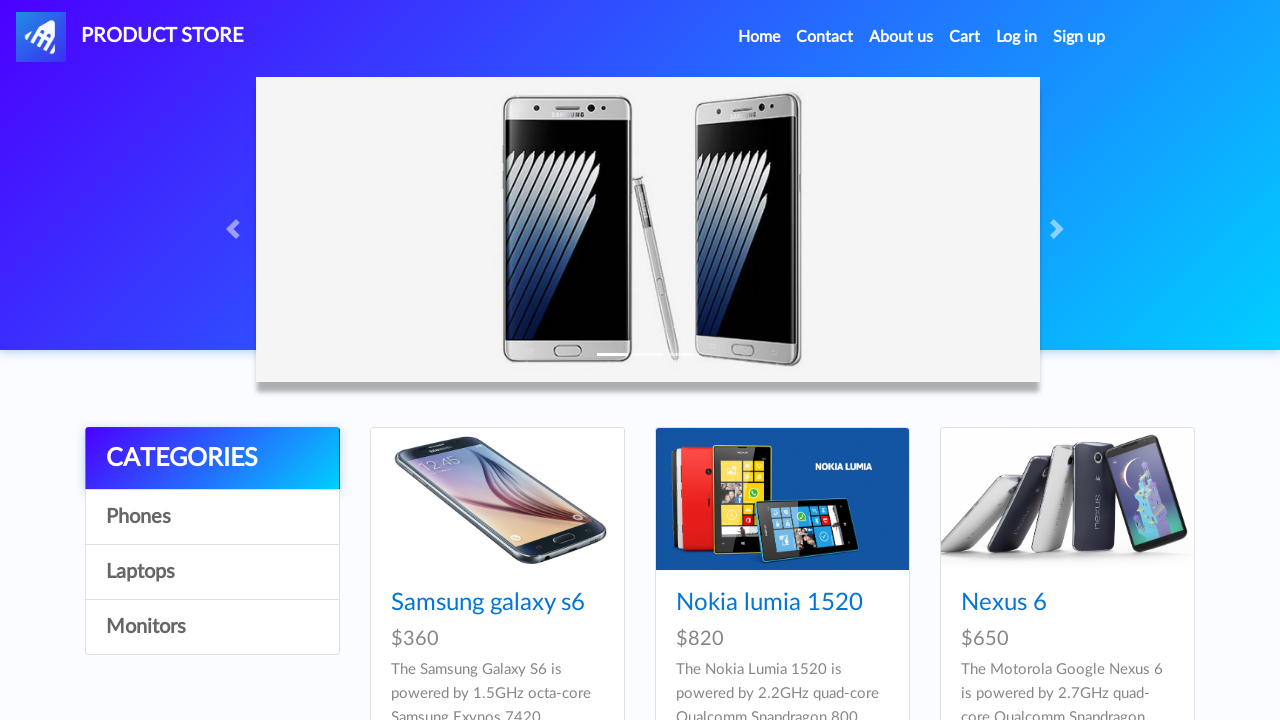

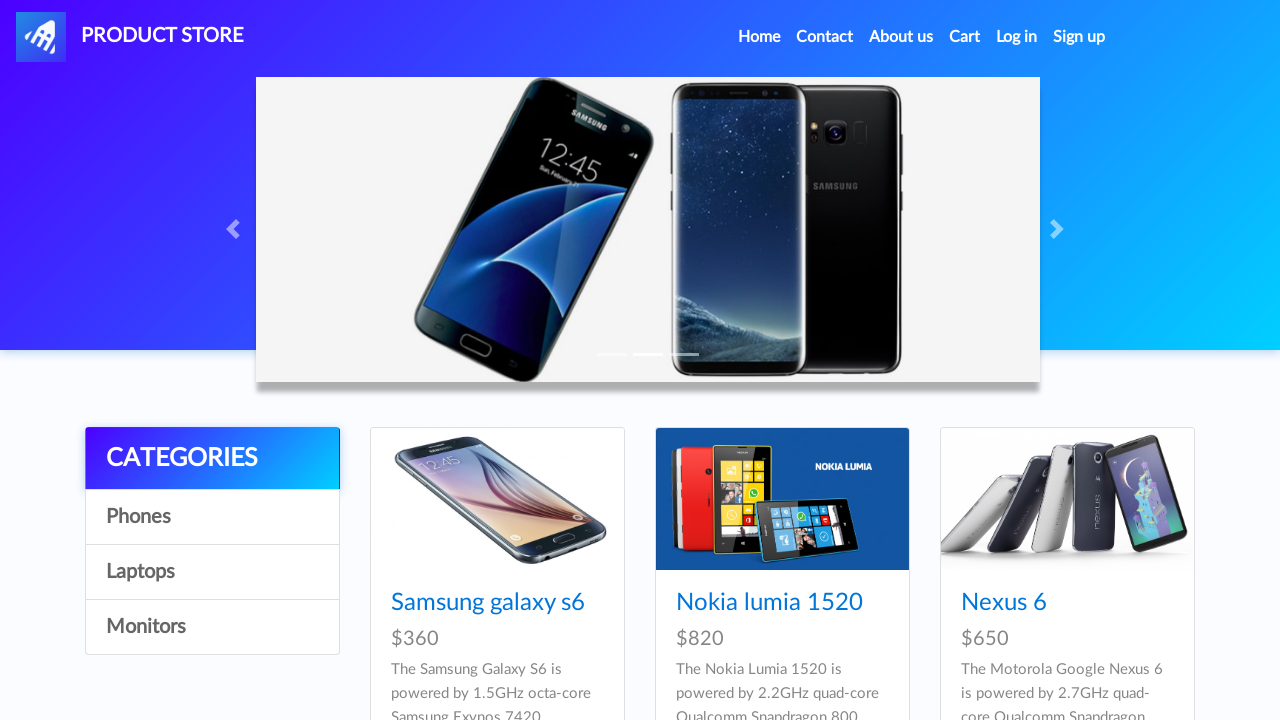